Tests modal dialog functionality by opening a modal with a button click and then closing it using JavaScript execution

Starting URL: https://formy-project.herokuapp.com/modal

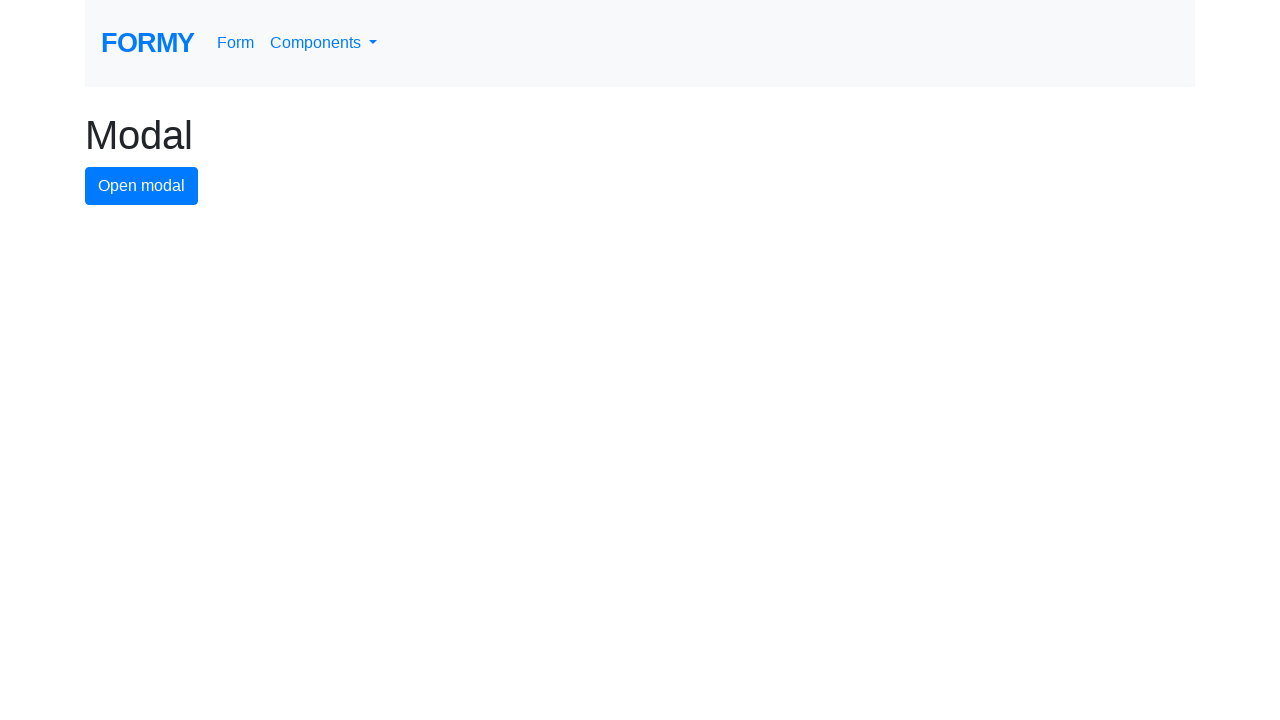

Clicked button to open modal dialog at (142, 186) on #modal-button
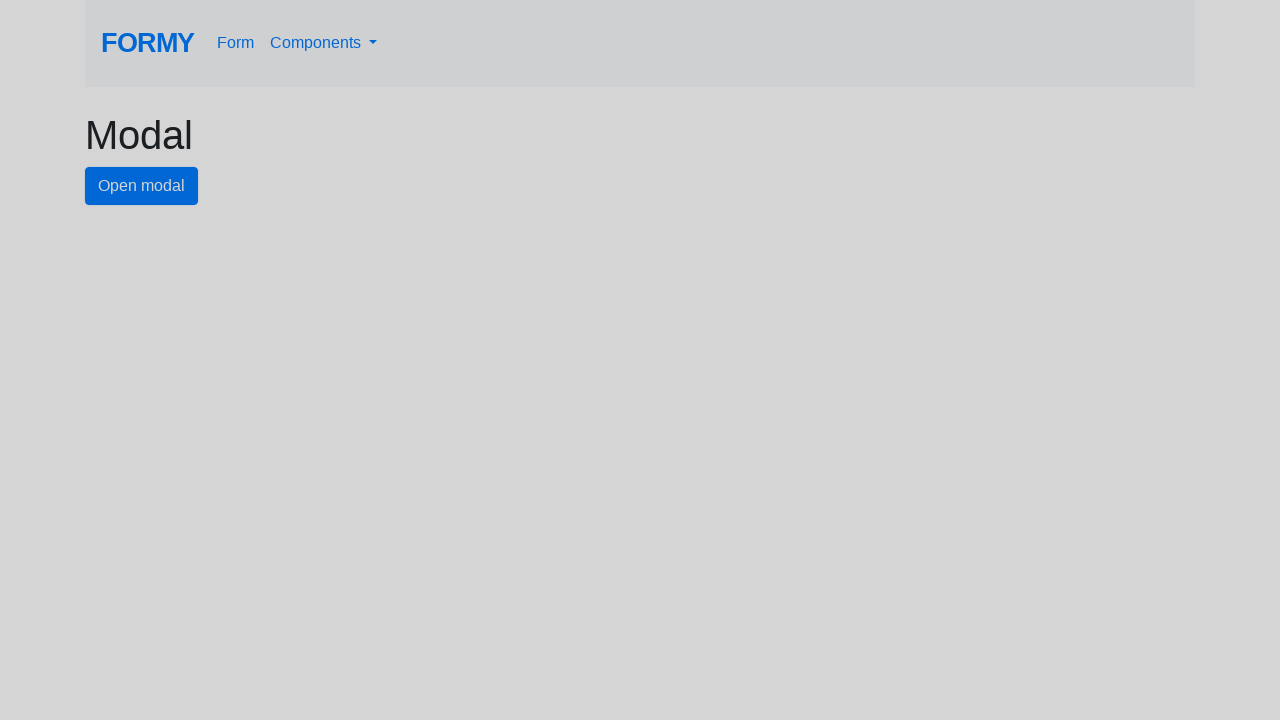

Modal dialog opened and close button became visible
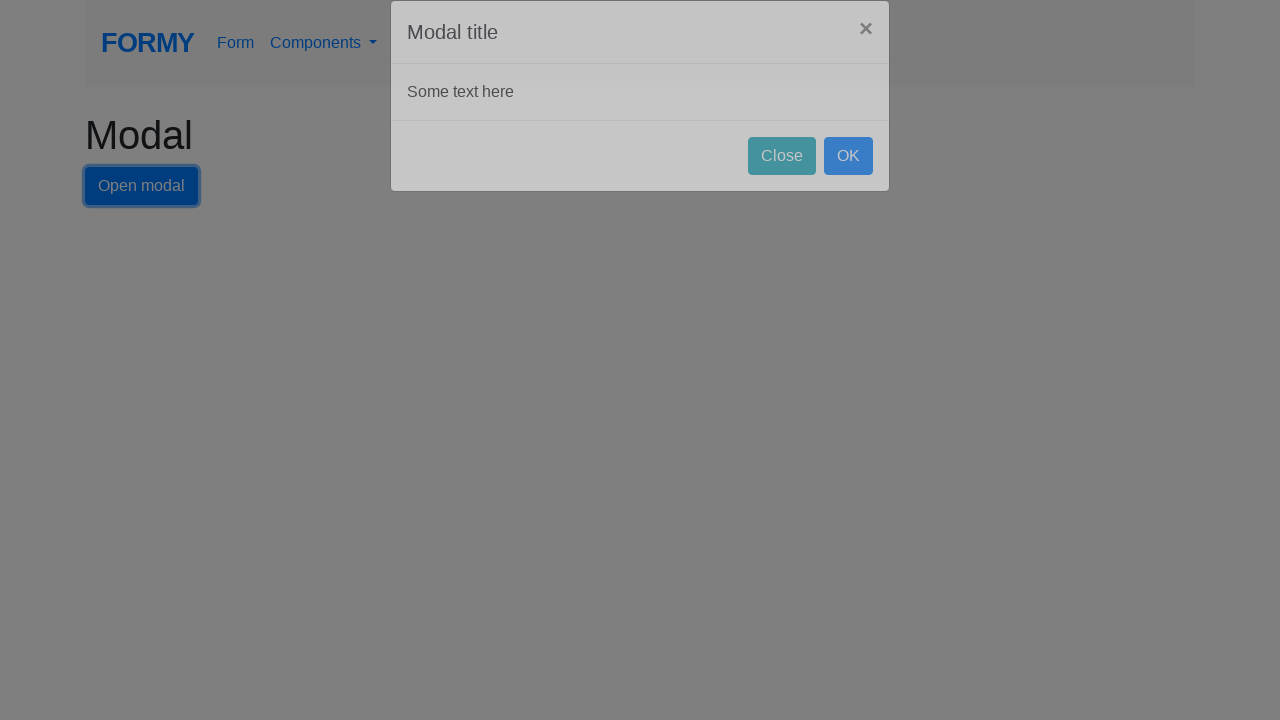

Clicked close button to dismiss modal dialog at (782, 184) on #close-button
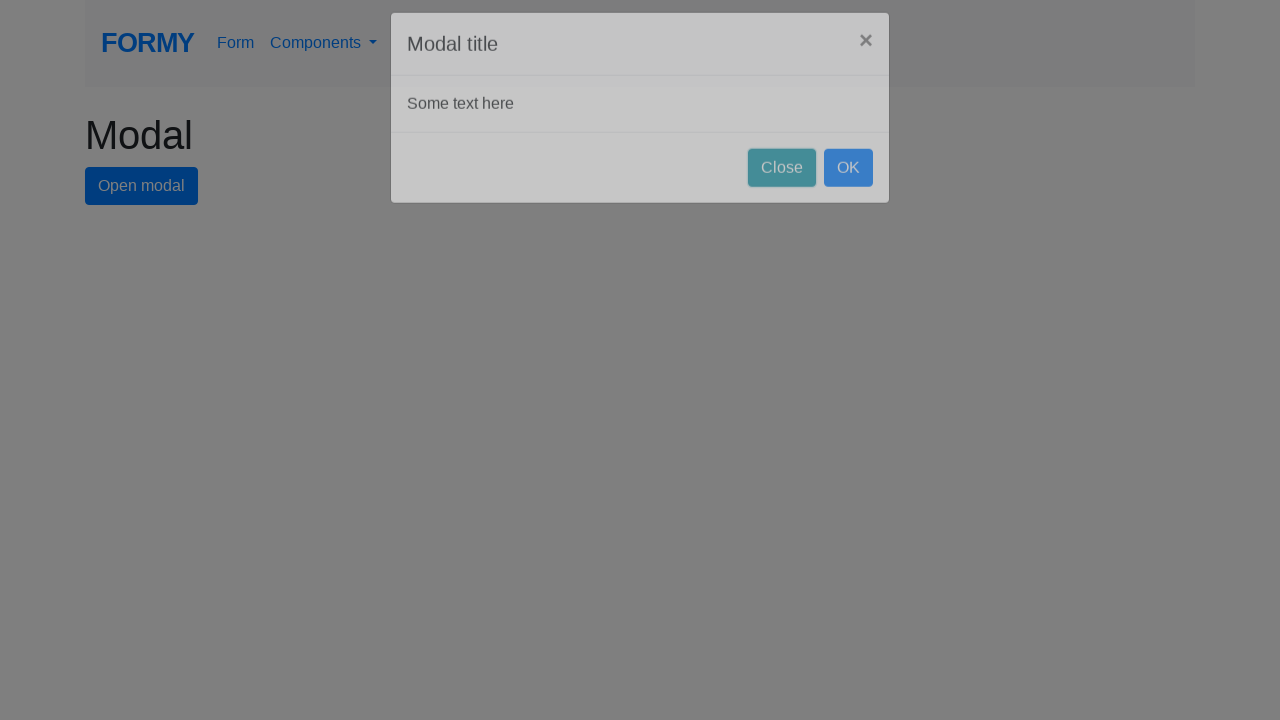

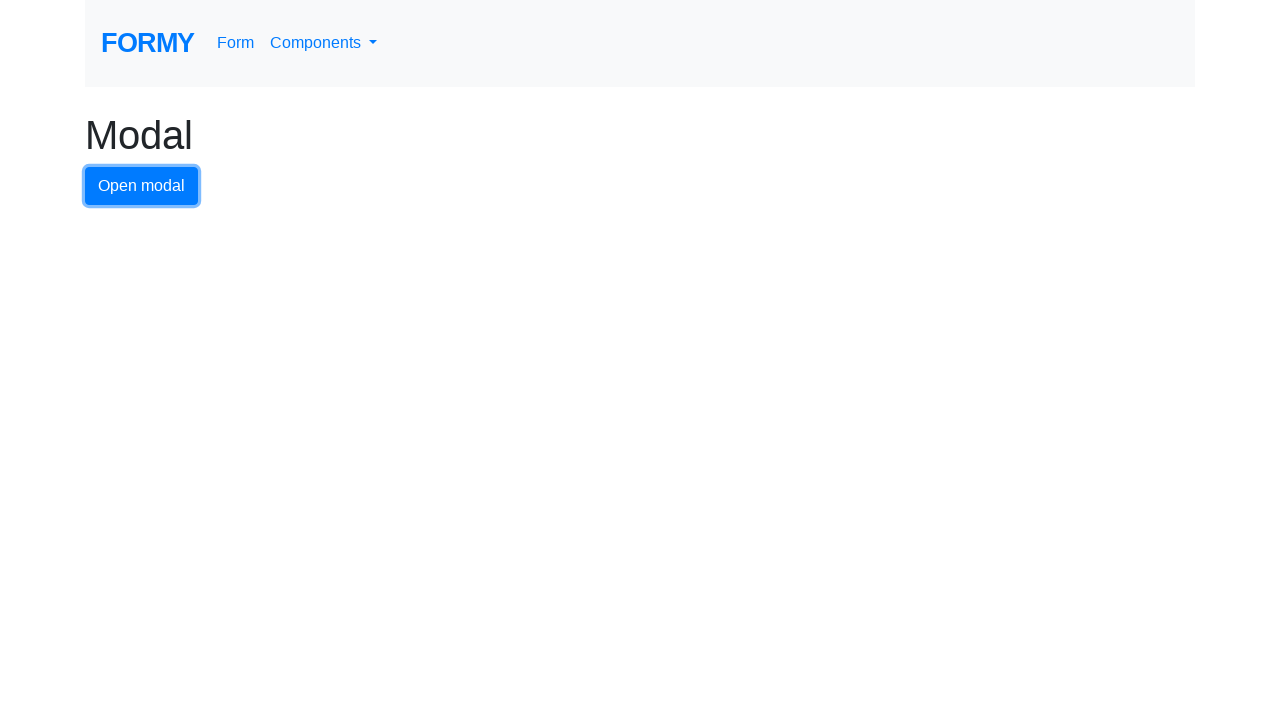